Tests various UI interactions including showing/hiding elements, handling dialog popups, mouse hover actions, and interacting with elements inside an iframe.

Starting URL: https://rahulshettyacademy.com/AutomationPractice/

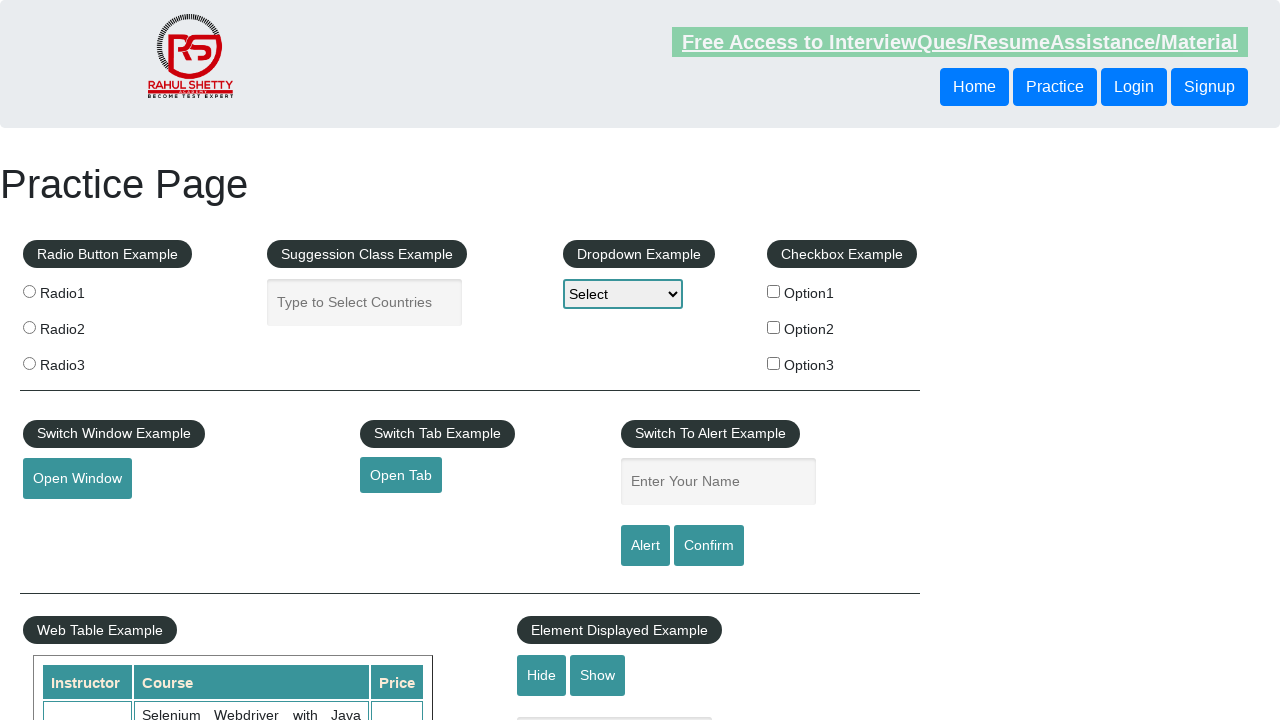

Verified that text element is initially visible
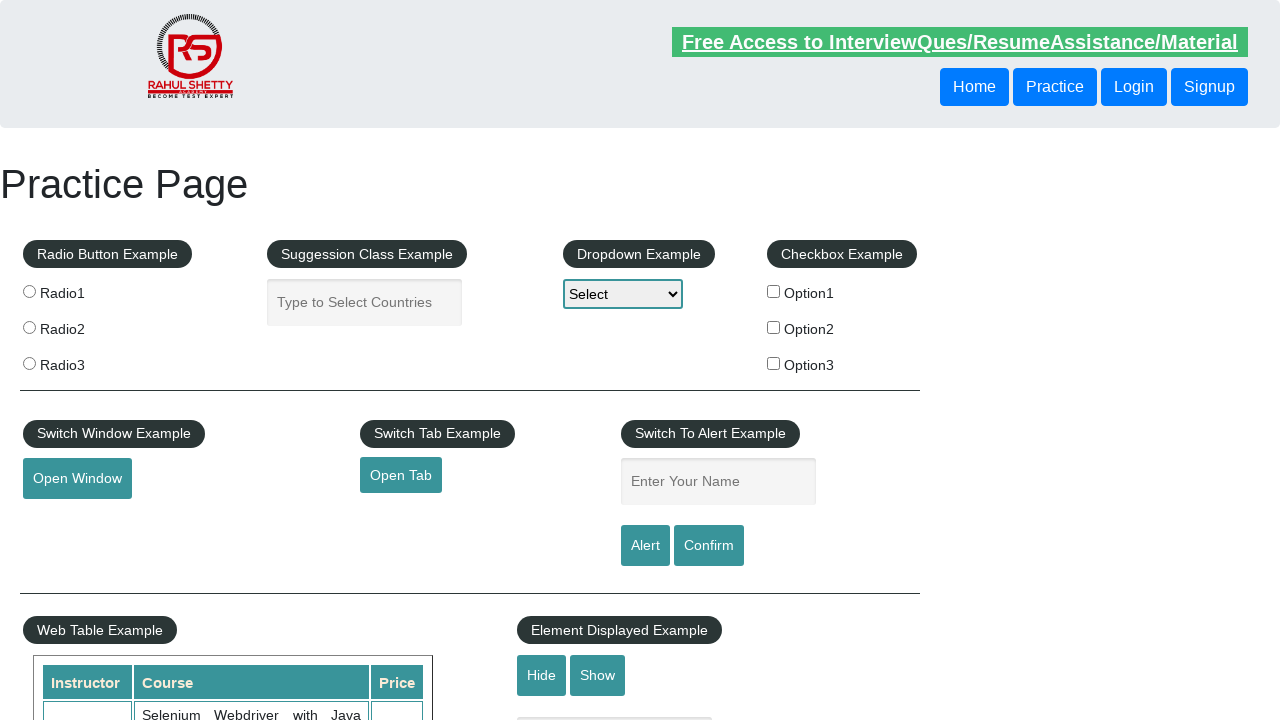

Clicked hide button to hide text element at (542, 675) on #hide-textbox
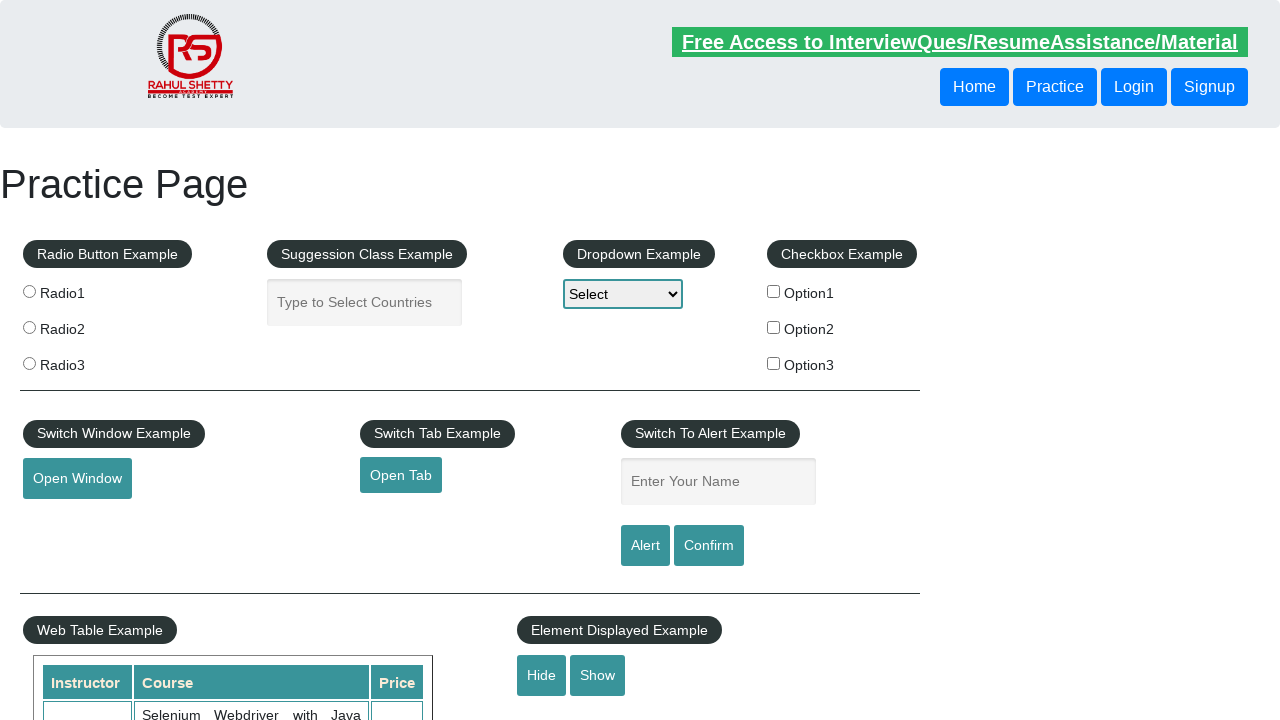

Verified that text element is now hidden
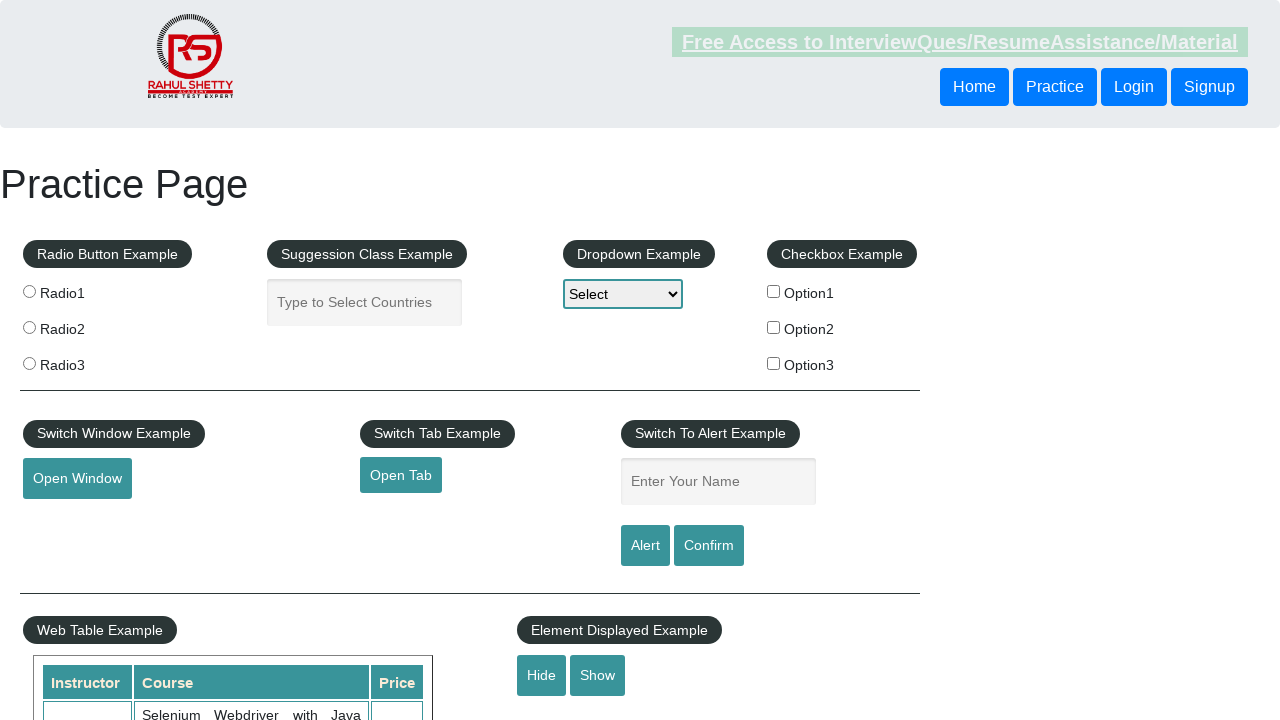

Set up dialog handler to accept popups
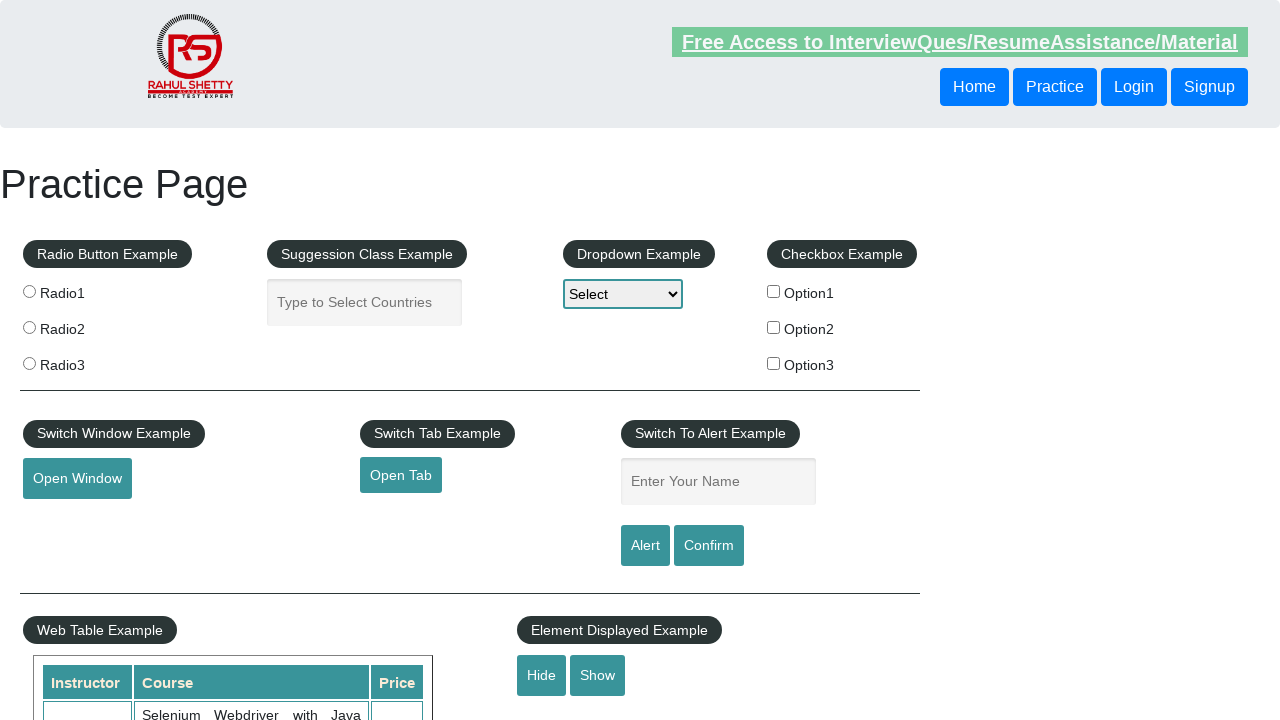

Clicked confirm button which triggered a dialog popup at (709, 546) on #confirmbtn
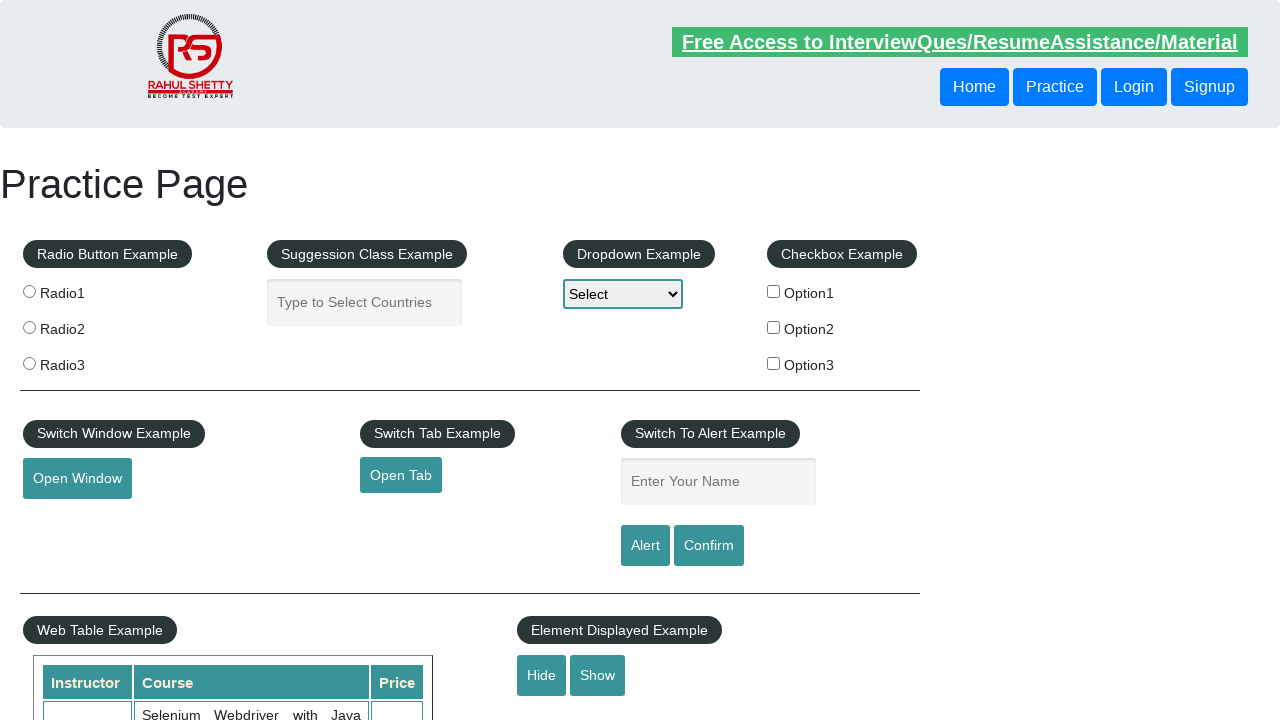

Hovered over mouse hover element to reveal hidden options at (83, 361) on #mousehover
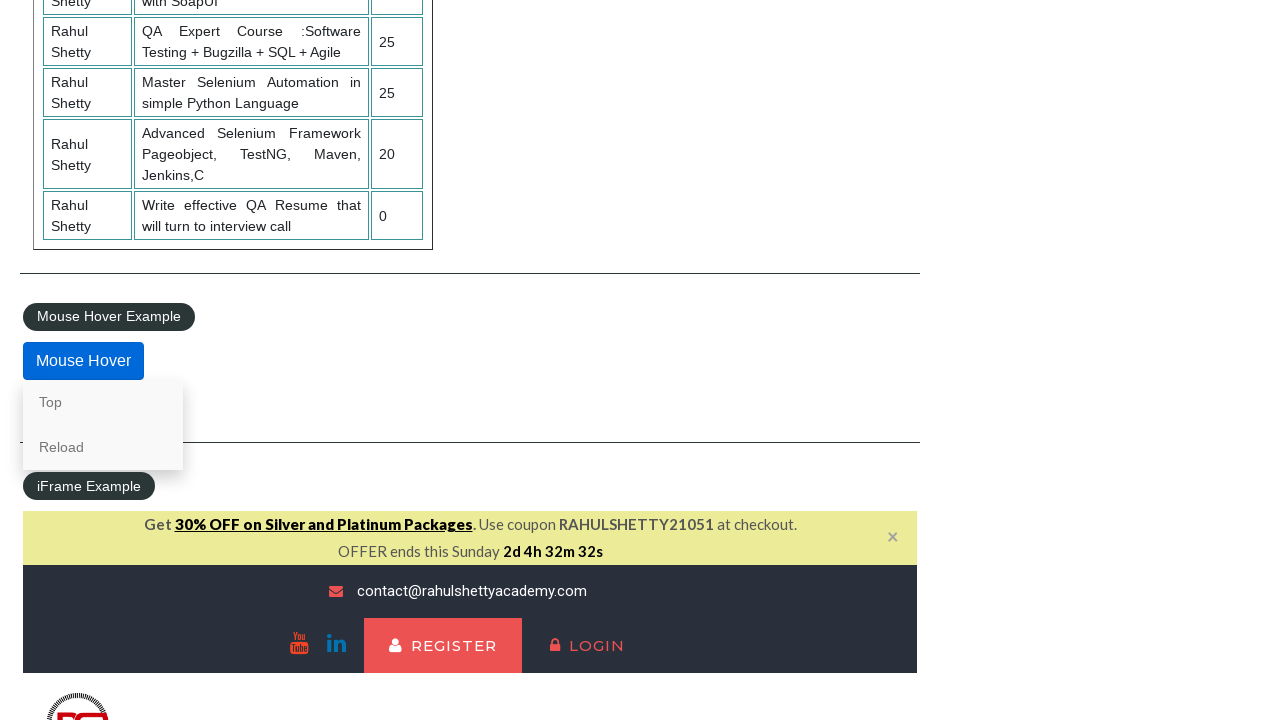

Located iframe containing course content
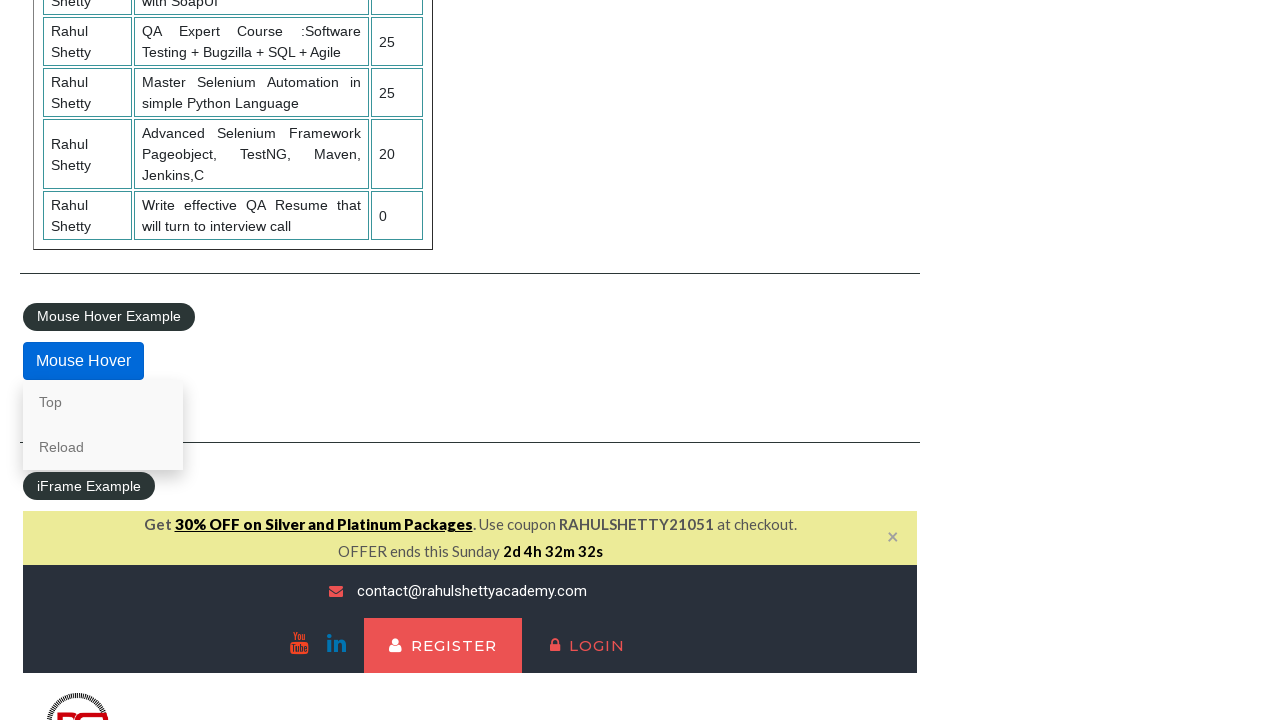

Clicked on lifetime access link inside iframe at (307, 360) on #courses-iframe >> internal:control=enter-frame >> li a[href*='lifetime-access']
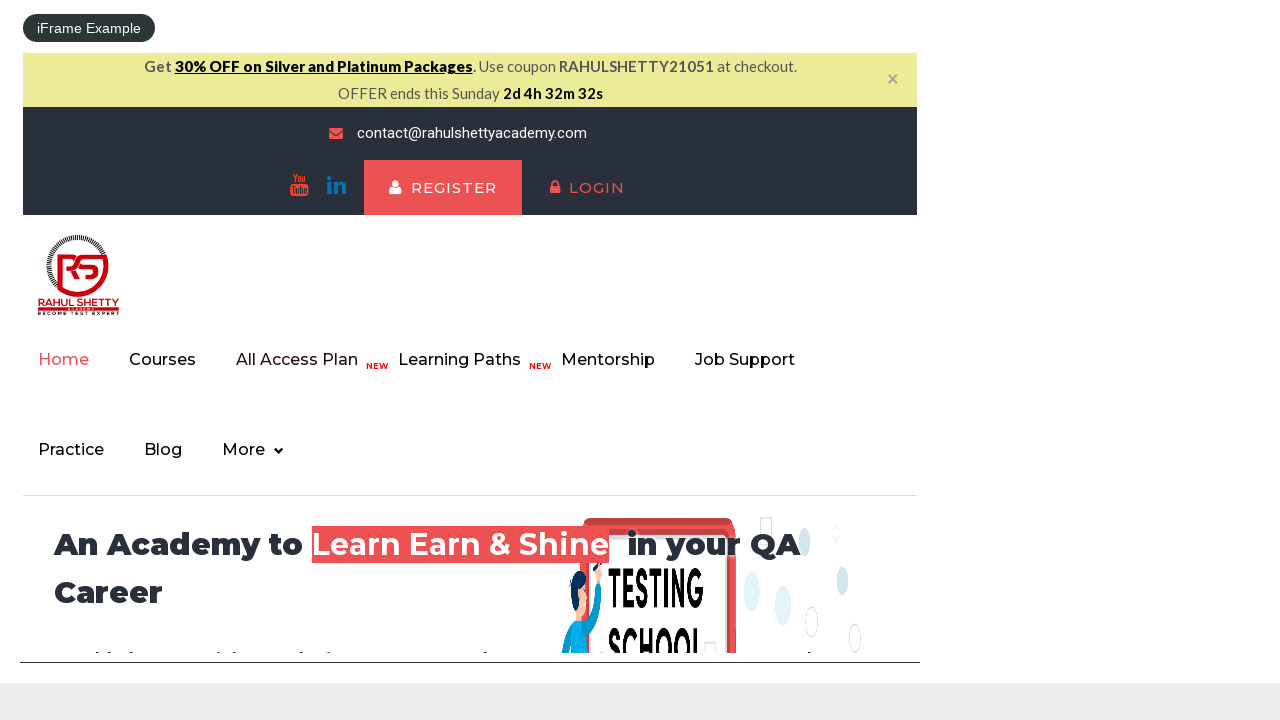

Waited for heading text element to be available in iframe
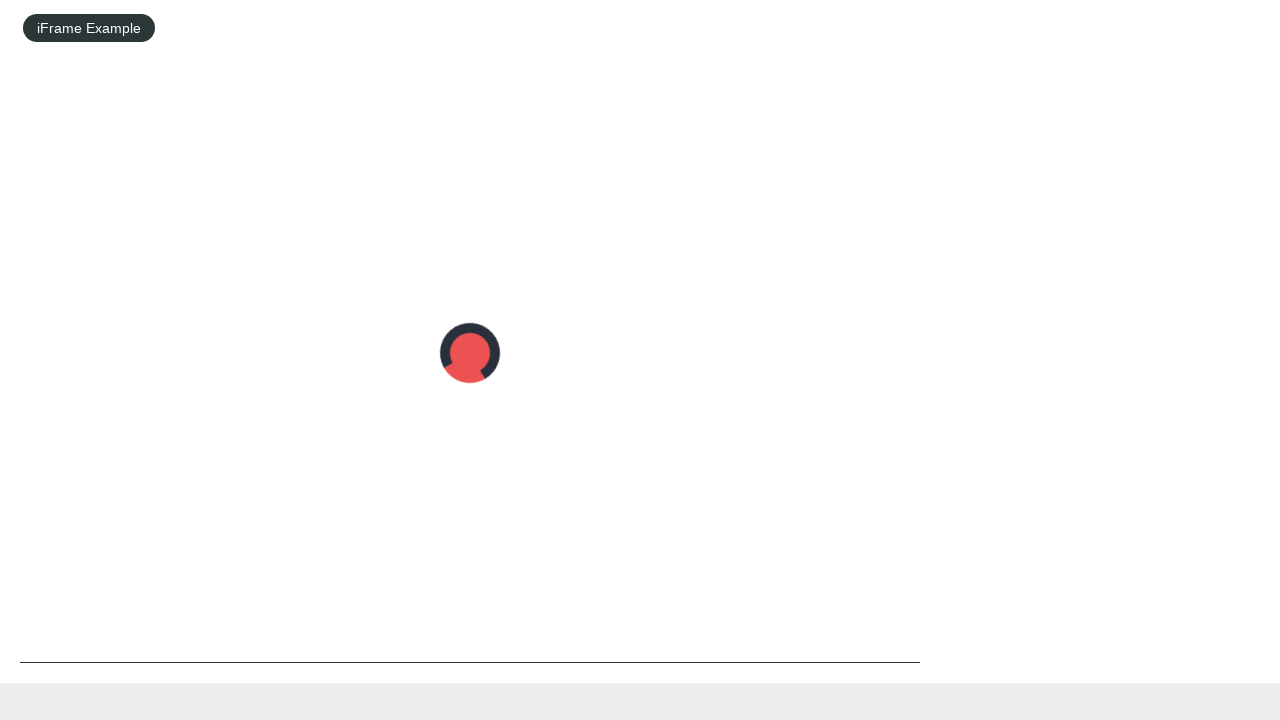

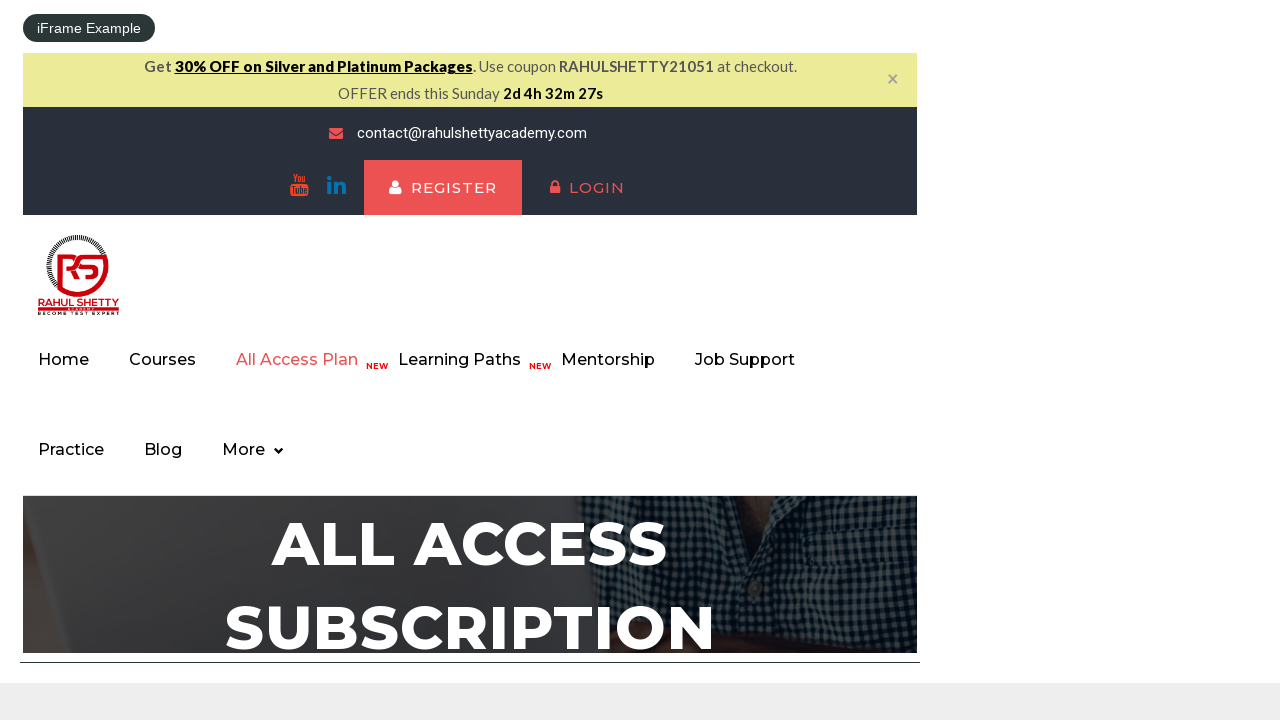